Tests mobile responsive menu by resizing window to mobile size, clicking the hamburger menu toggle, and navigating via the mobile menu to Resources page.

Starting URL: http://www.uitestingplayground.com/

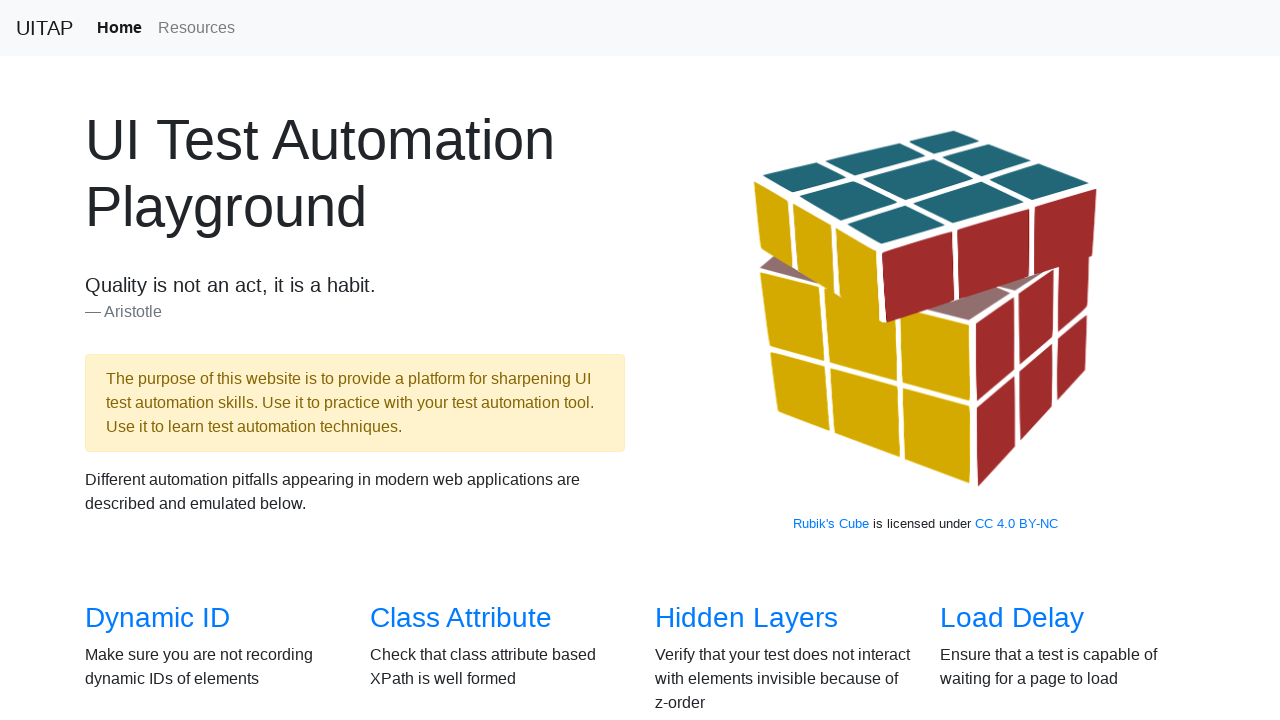

Resized viewport to mobile size (400x855)
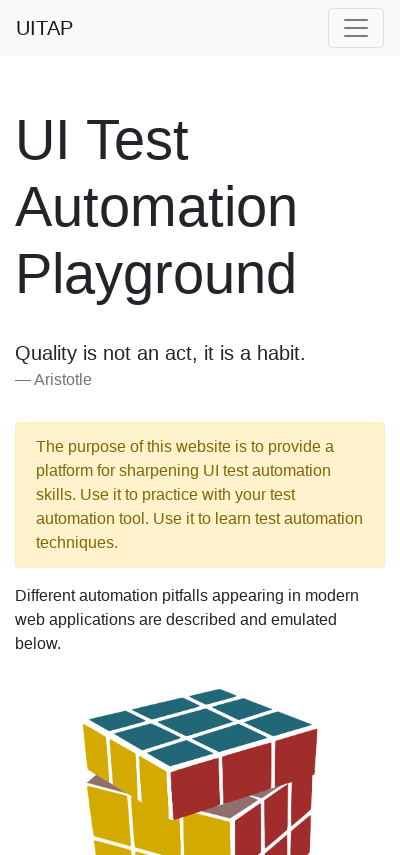

Clicked hamburger menu toggle button at (356, 28) on xpath=//button[@class='navbar-toggler']
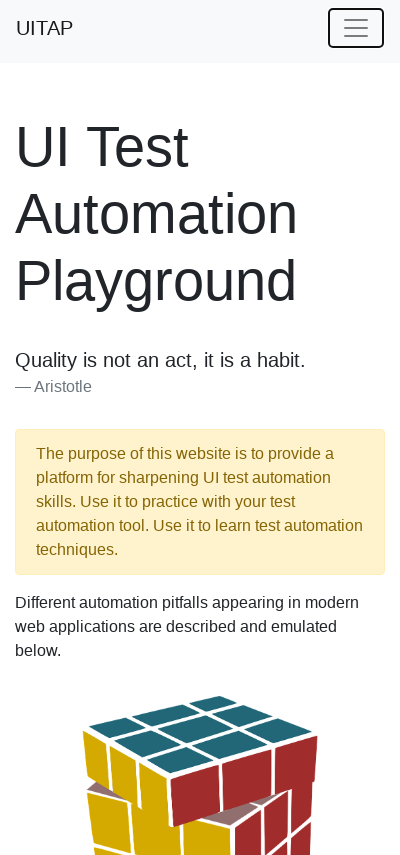

Home menu link is visible in mobile menu
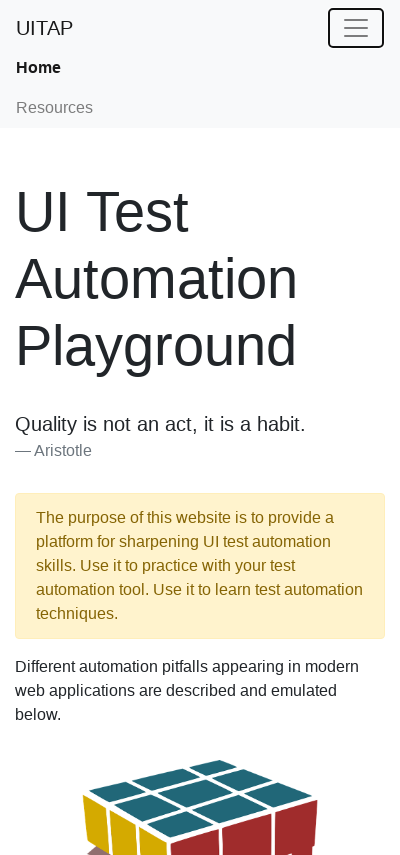

Resources menu link is visible in mobile menu
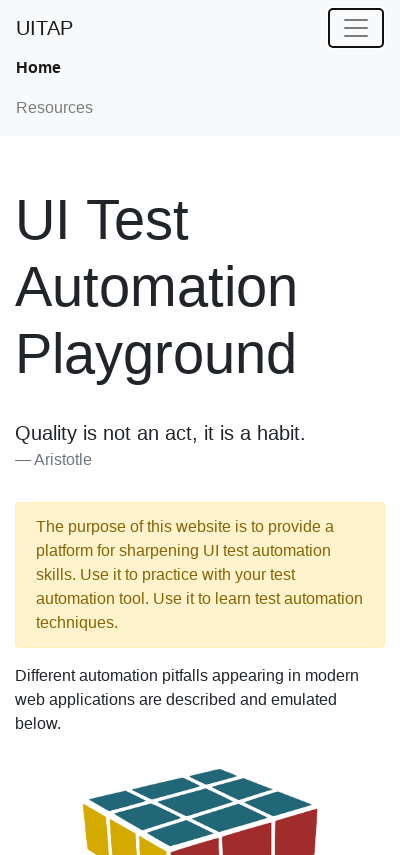

Clicked on Resources menu link to navigate at (200, 108) on xpath=//a[@class='nav-link'][contains(text(),'Resources')]
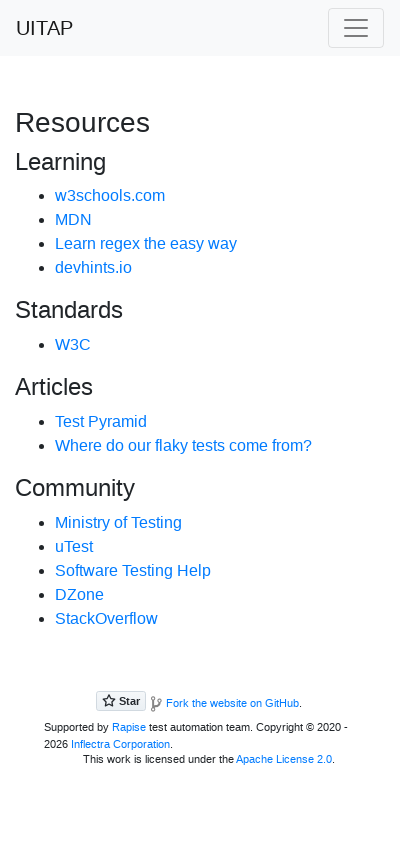

Verified mobile menu toggle is present on Resources page
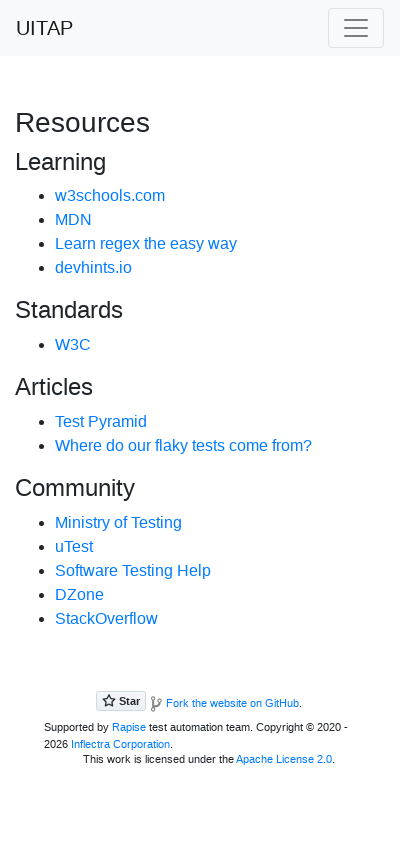

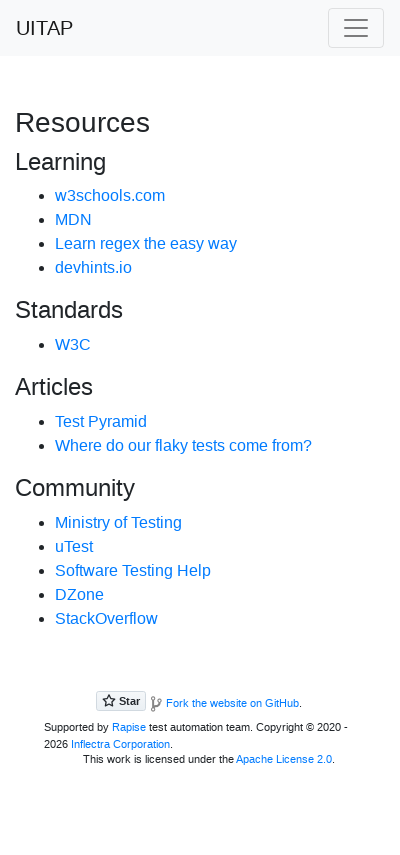